Tests browser window handling by clicking a link that opens a new window, switching to the child window to verify its content, closing it, and switching back to the parent window to verify its content.

Starting URL: https://the-internet.herokuapp.com/windows

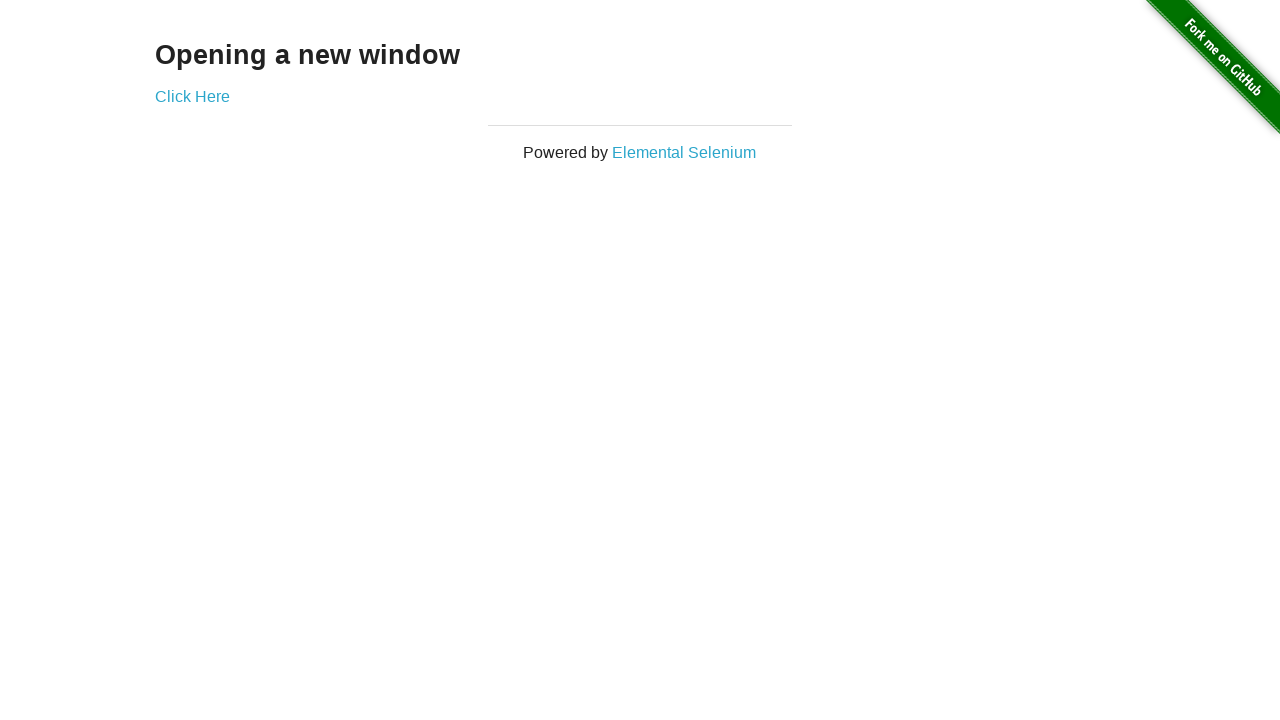

Clicked 'Click Here' link to open new window at (192, 96) on text=Click Here
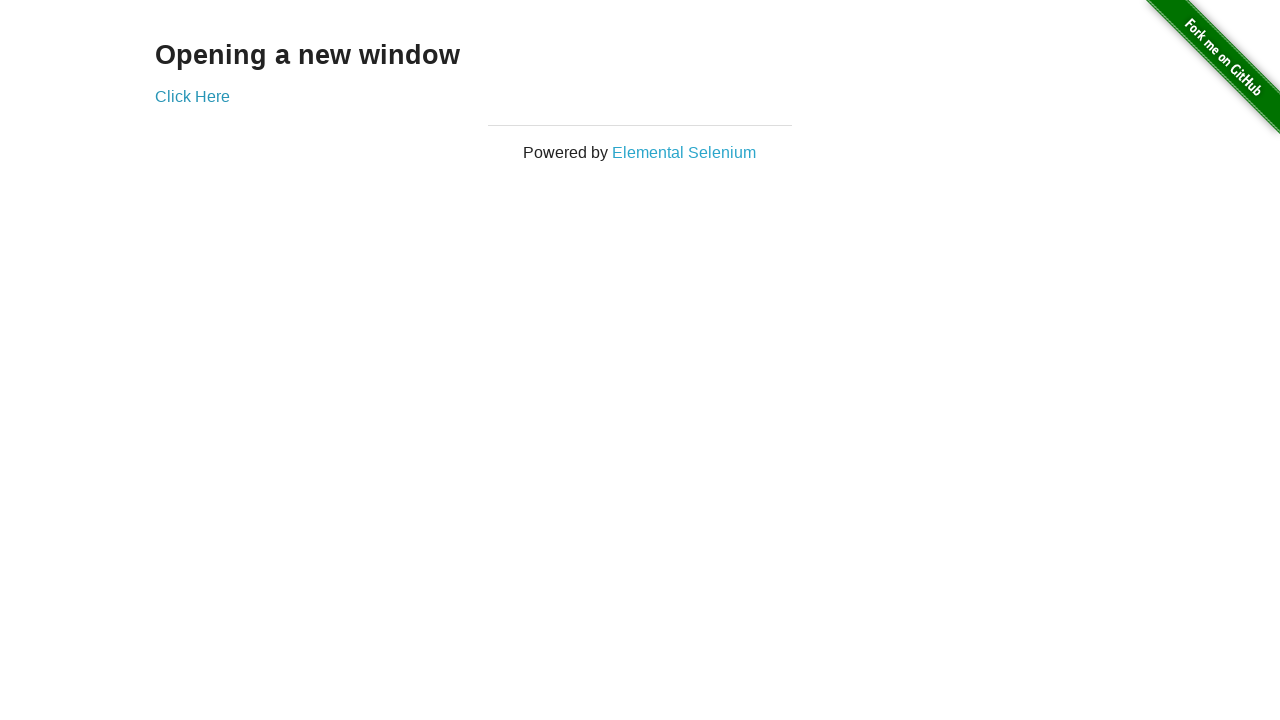

Captured new child window/page object
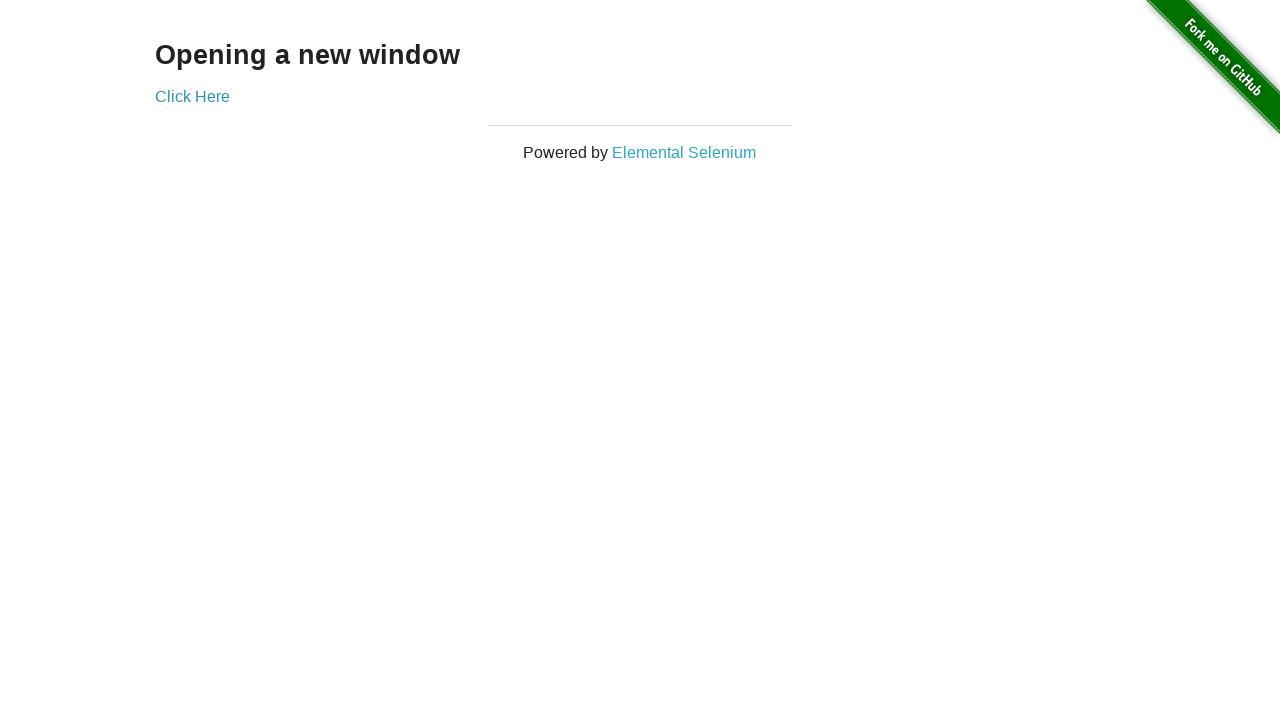

Child window finished loading
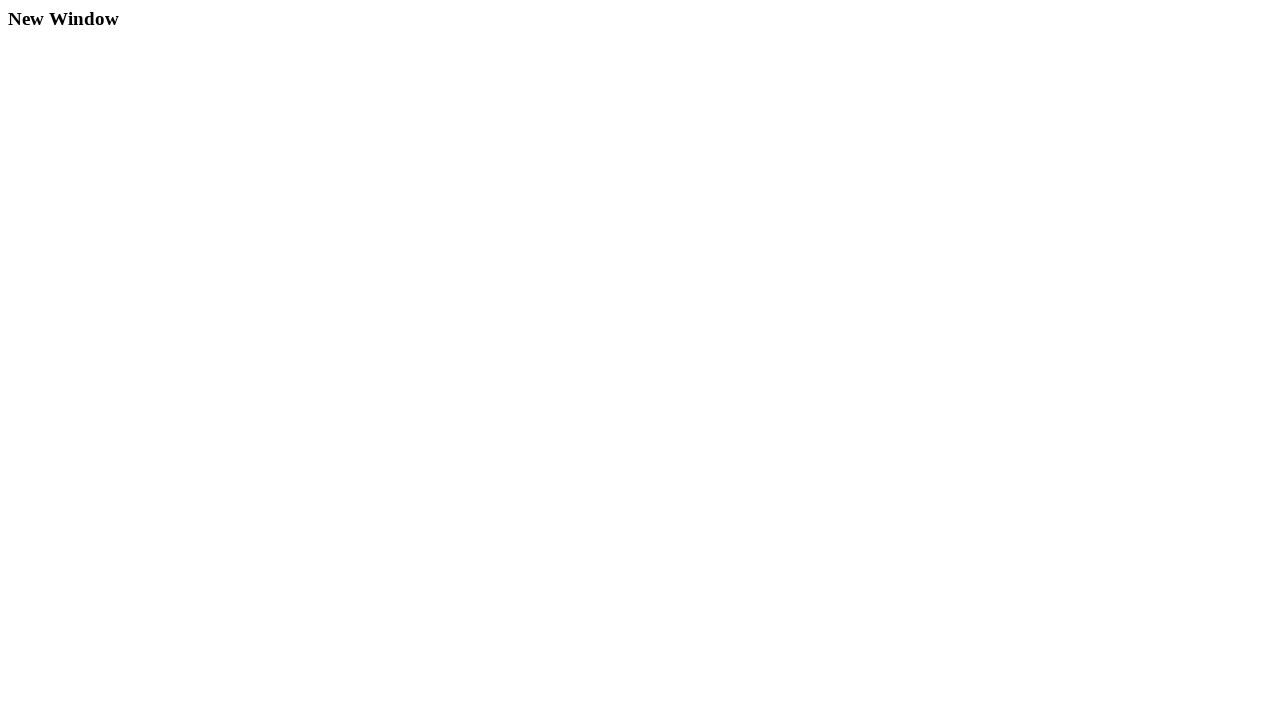

Verified child window contains heading 'New Window'
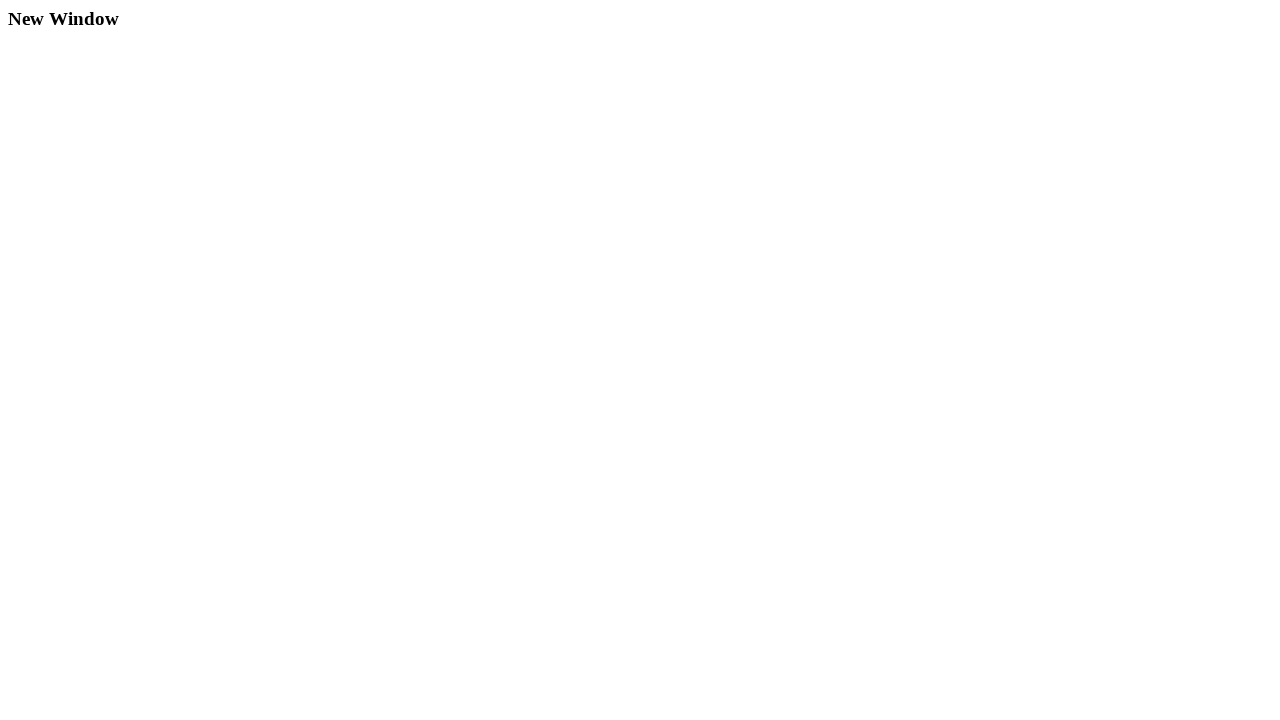

Closed child window
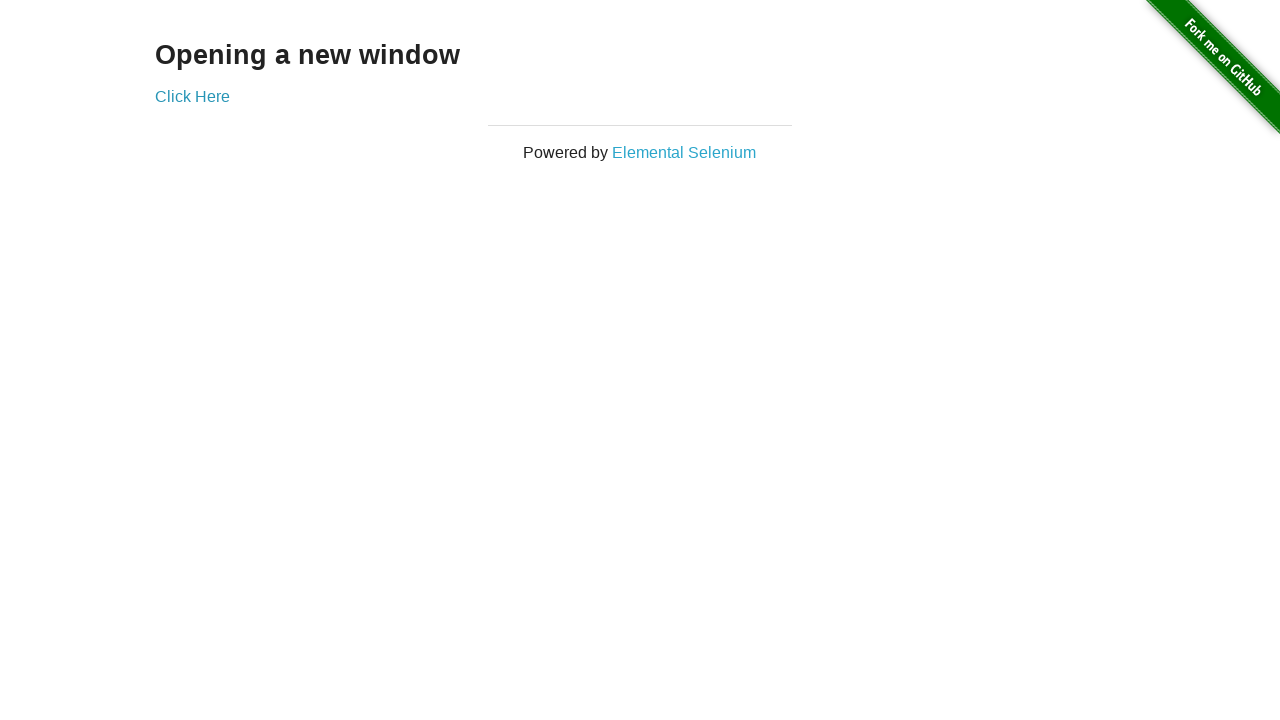

Verified parent window contains heading 'Opening a new window'
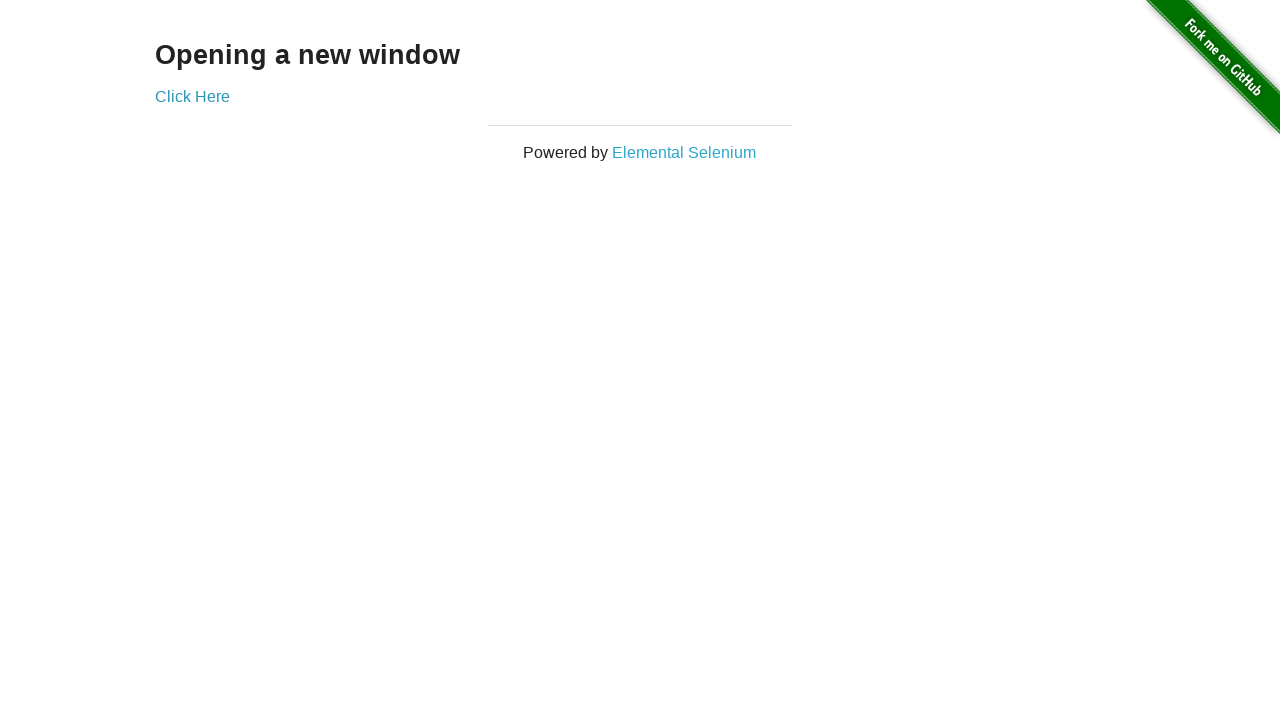

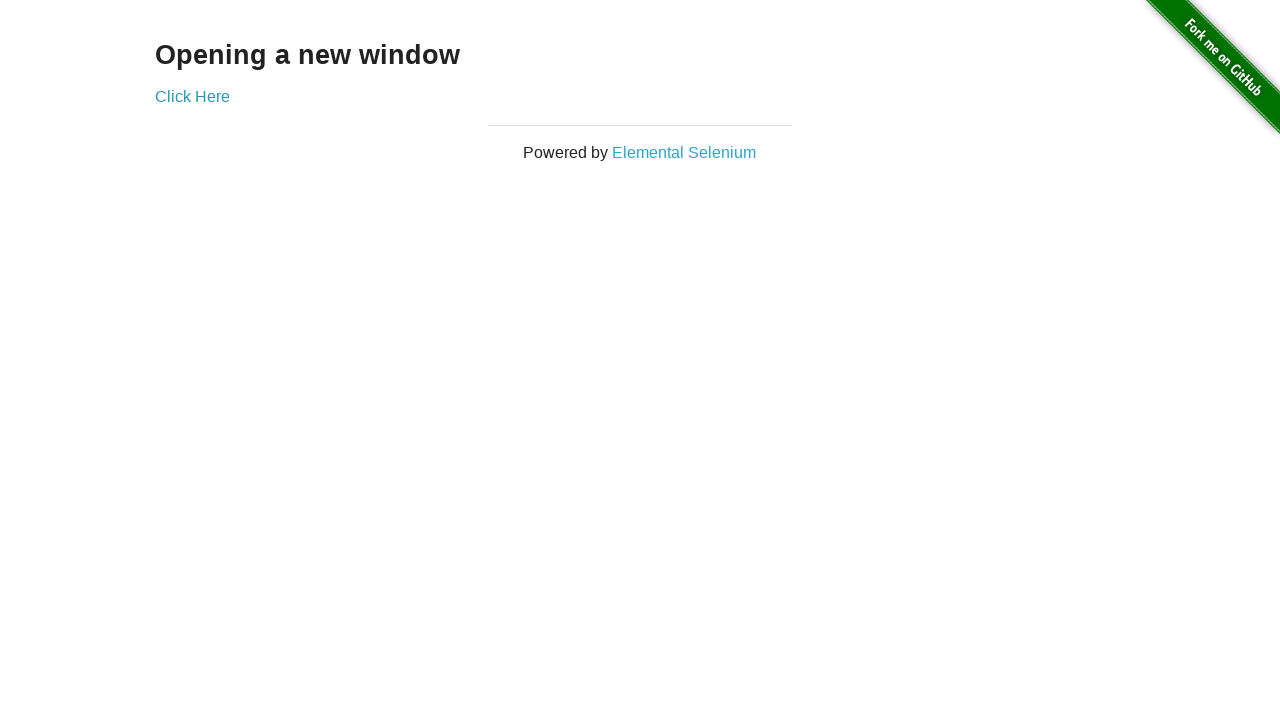